Tests various page element states on a practice page - verifies a checkbox is not selected, a text input is visible, and the page title matches expected value

Starting URL: https://www.rahulshettyacademy.com/AutomationPractice/

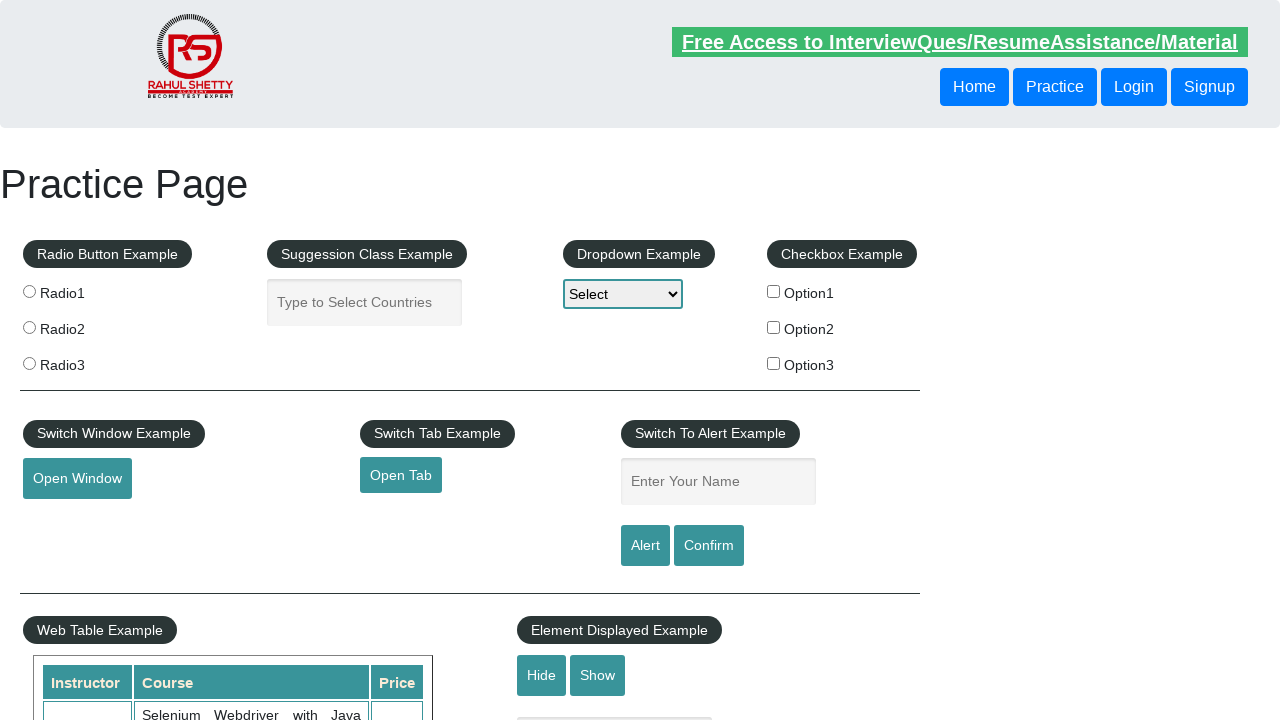

Waited for checkbox option1 to become visible
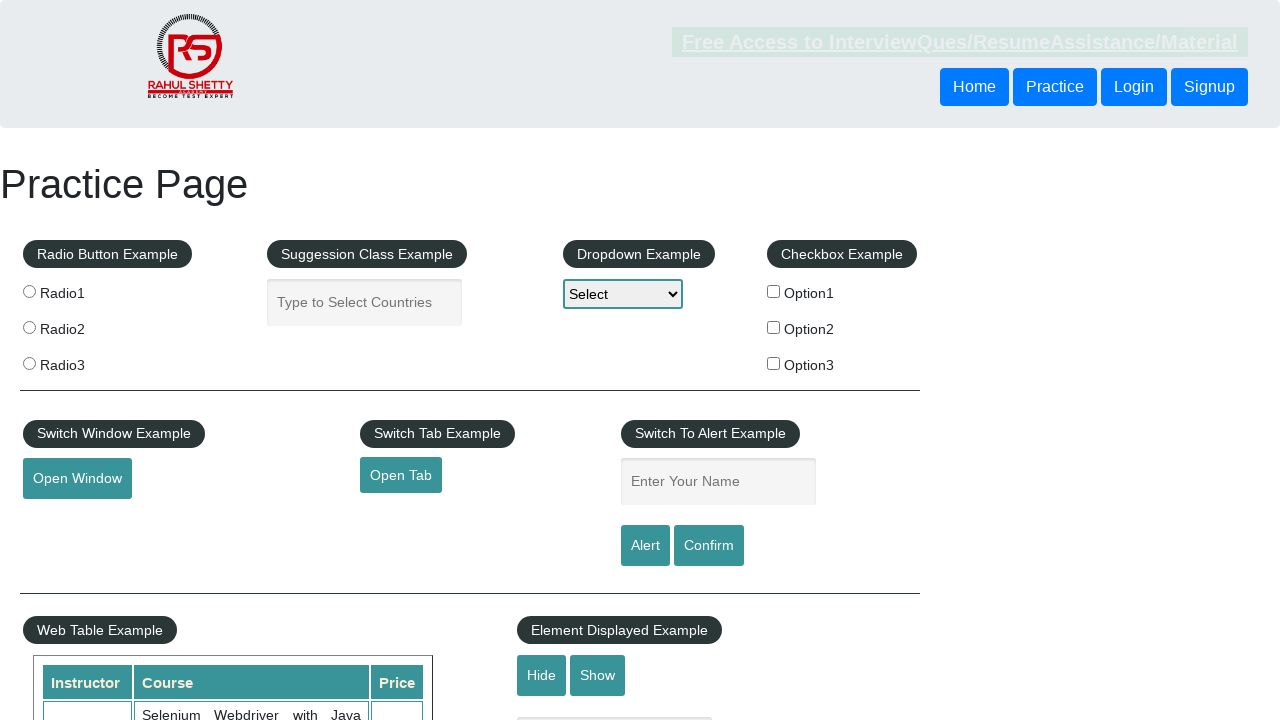

Verified that checkbox option1 is not selected
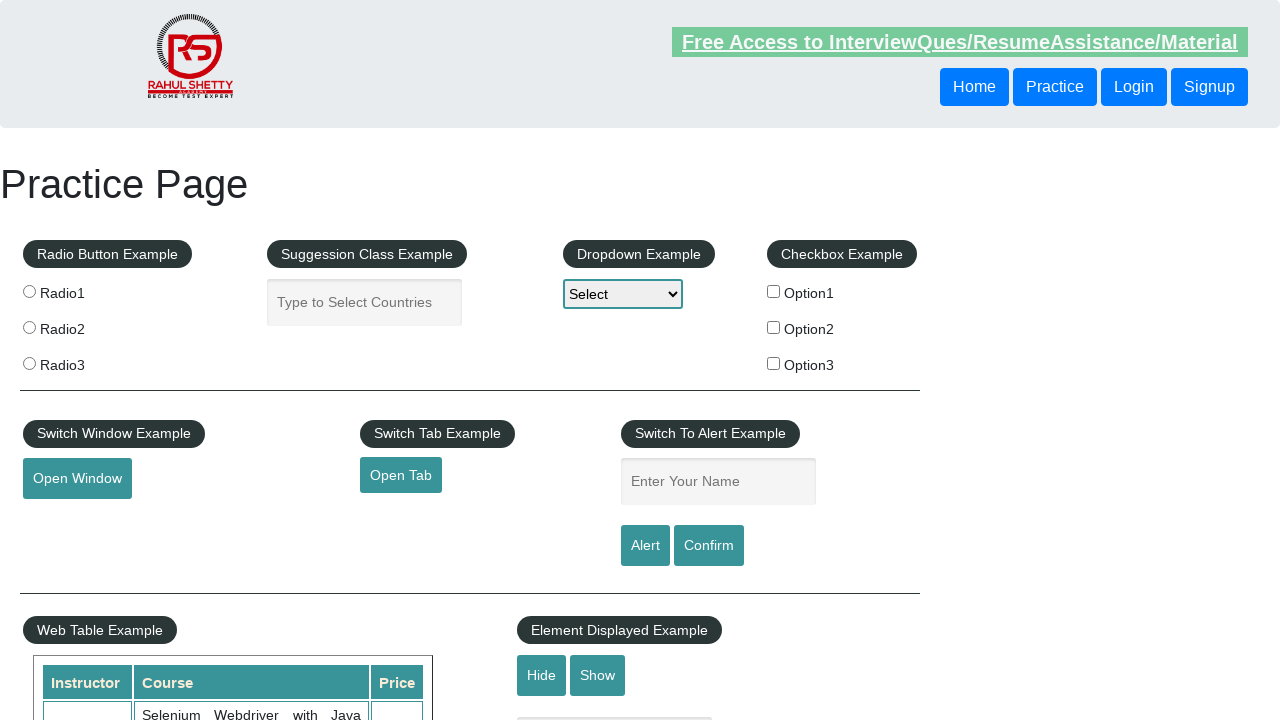

Verified that show/hide text box is visible
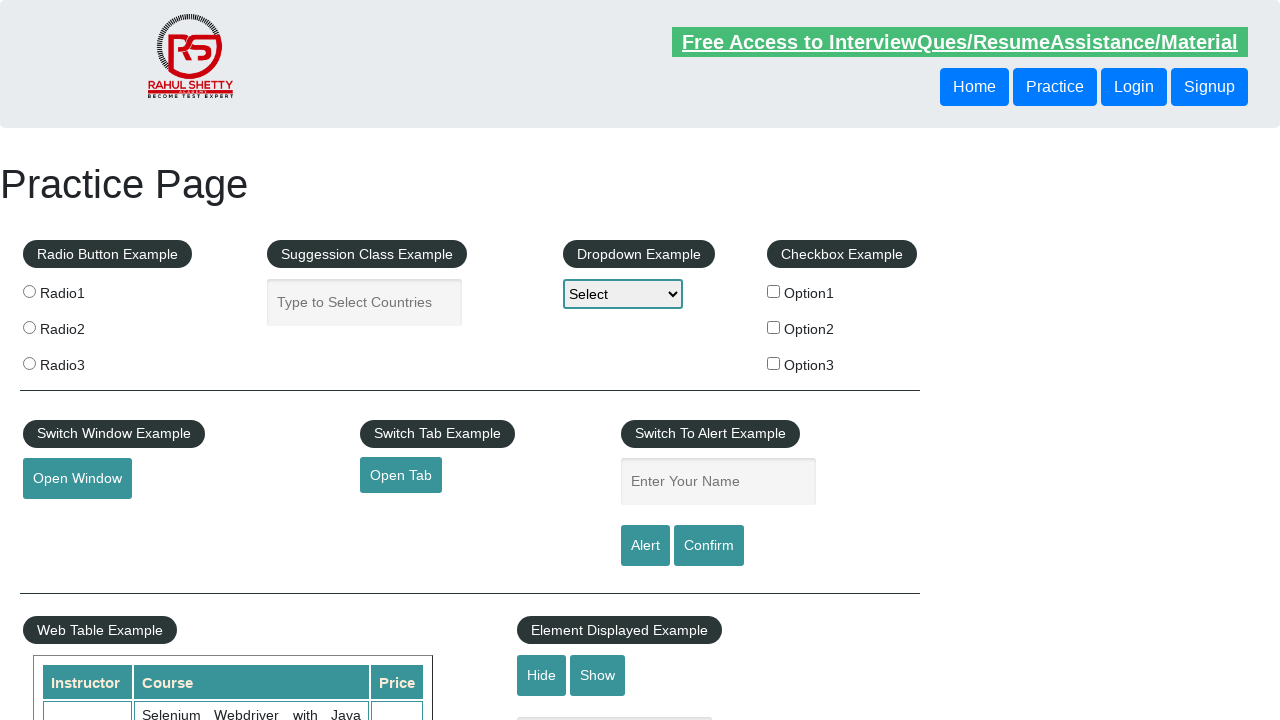

Verified page title matches 'Practice Page'
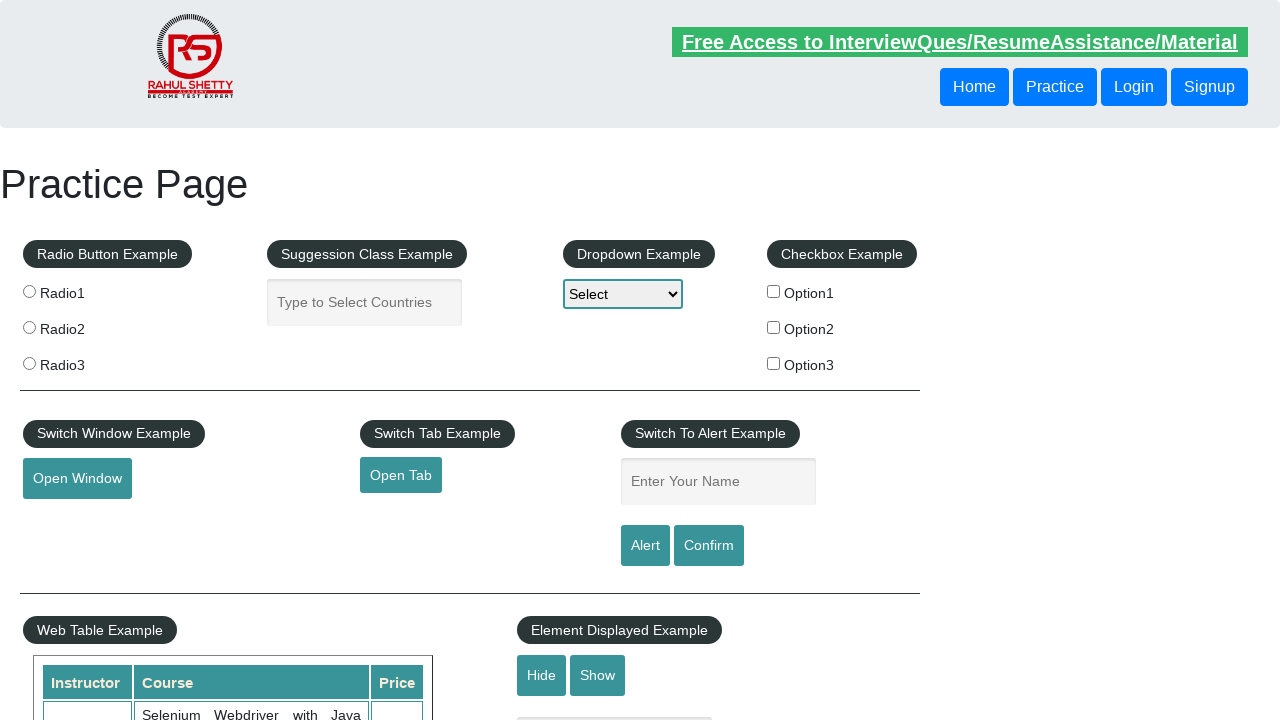

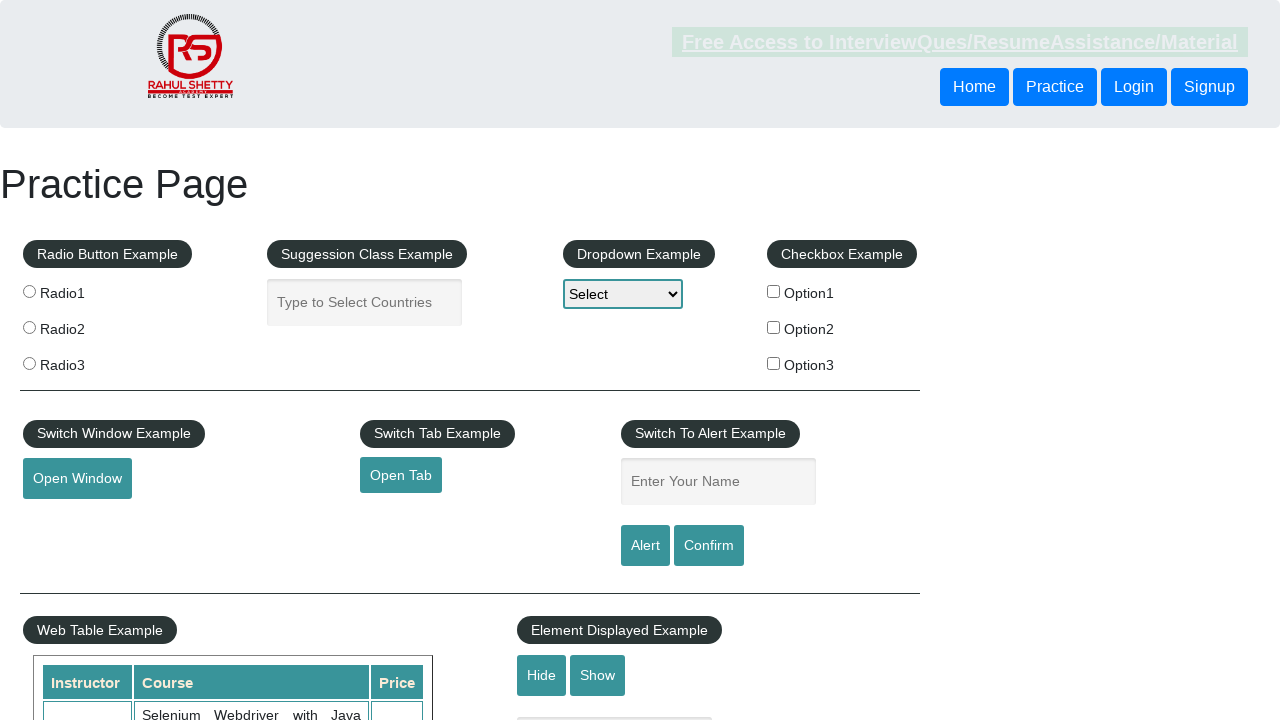